Tests that edits are canceled when pressing Escape key

Starting URL: https://demo.playwright.dev/todomvc

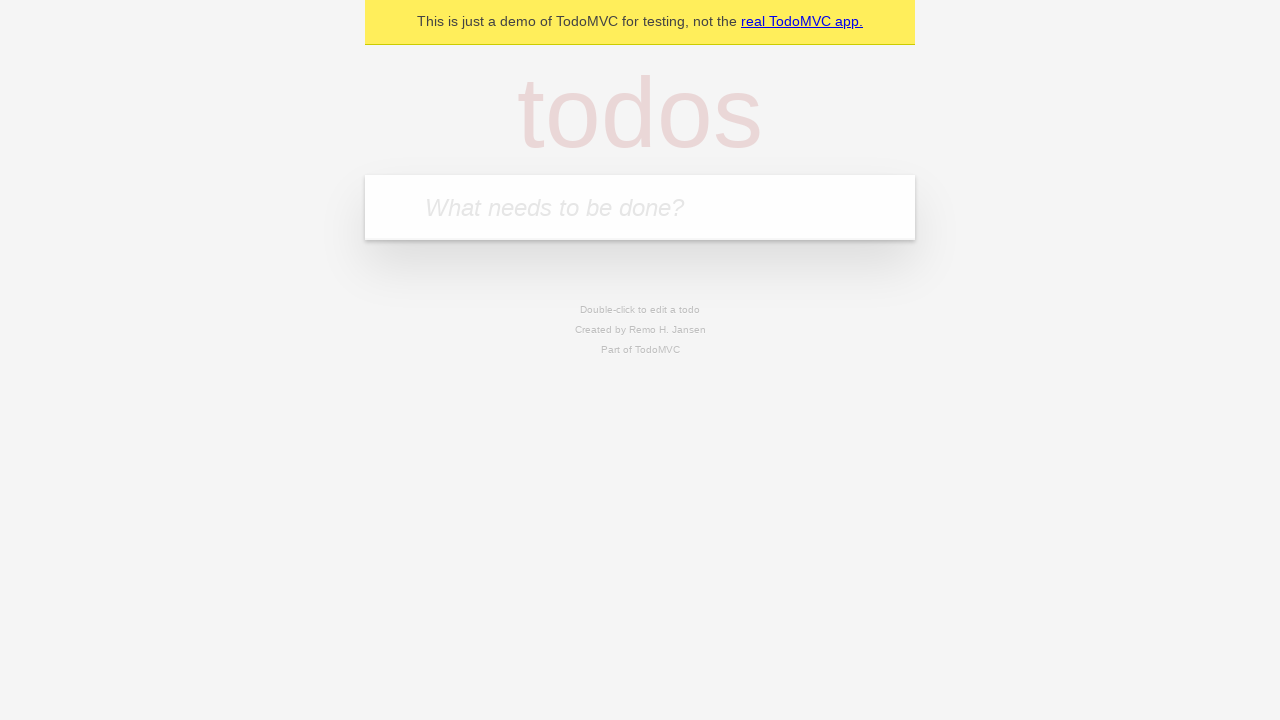

Filled input field with first todo 'buy some cheese' on internal:attr=[placeholder="What needs to be done?"i]
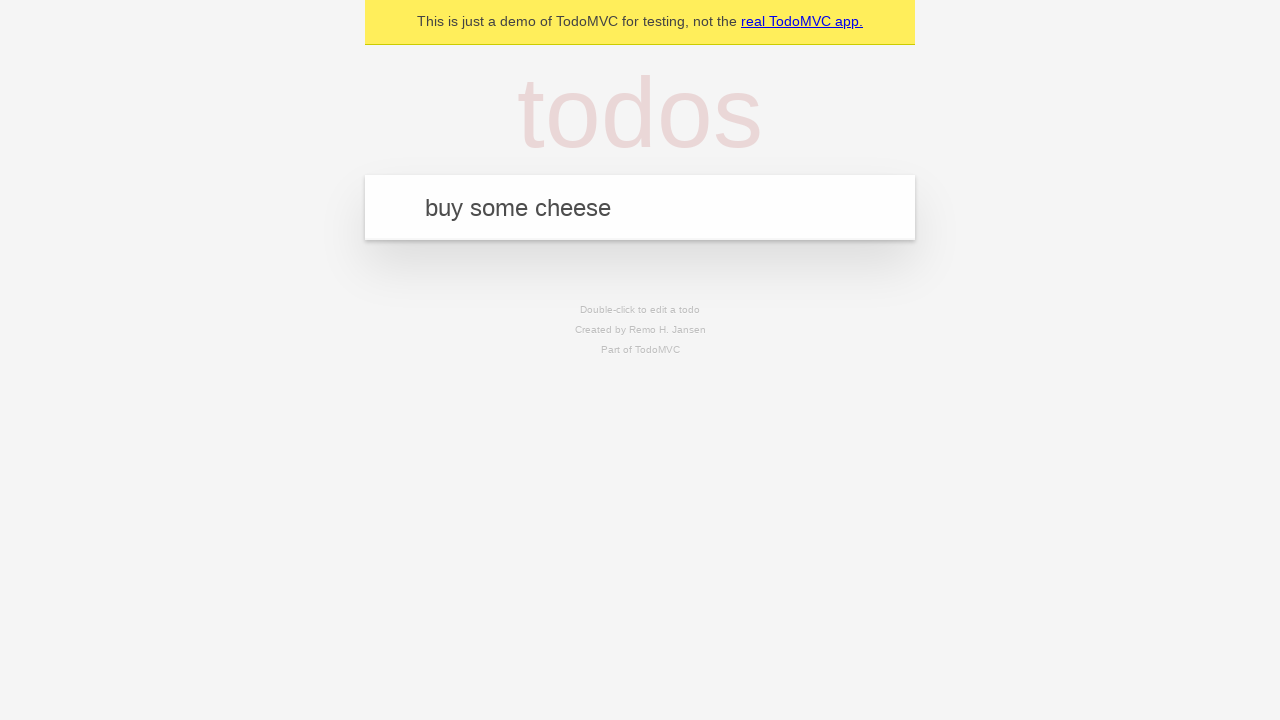

Pressed Enter to add first todo on internal:attr=[placeholder="What needs to be done?"i]
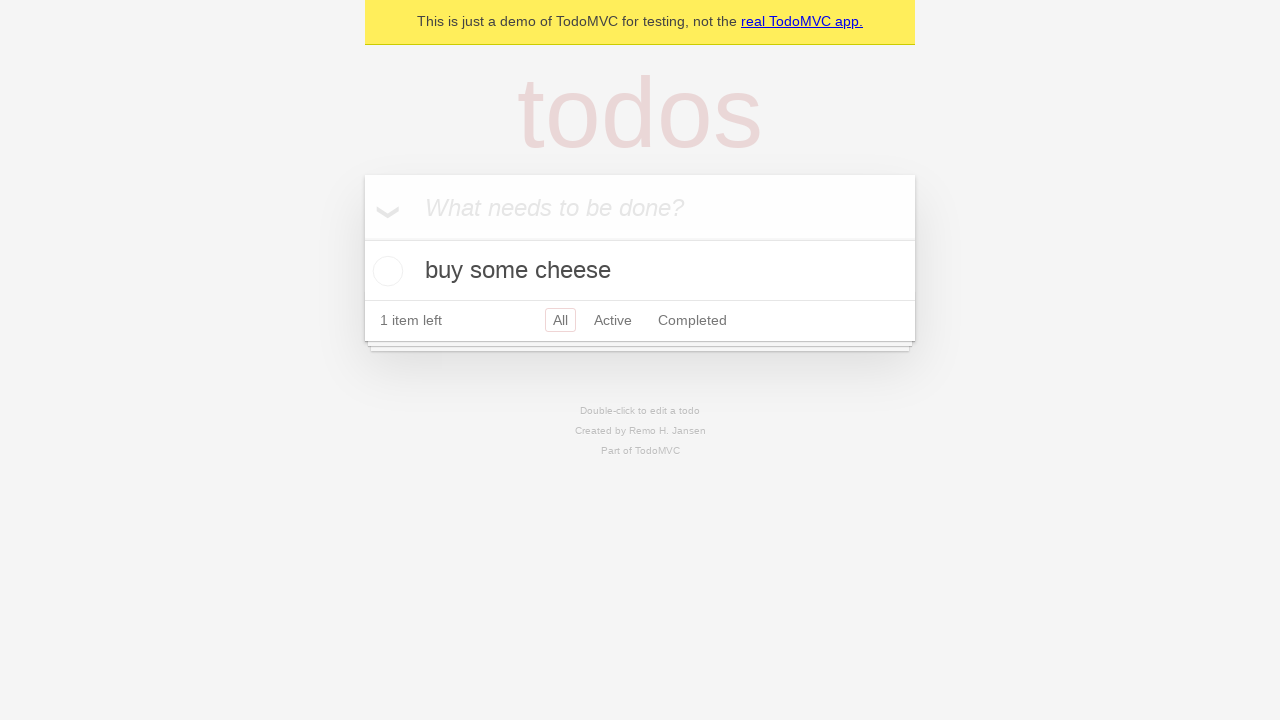

Filled input field with second todo 'feed the cat' on internal:attr=[placeholder="What needs to be done?"i]
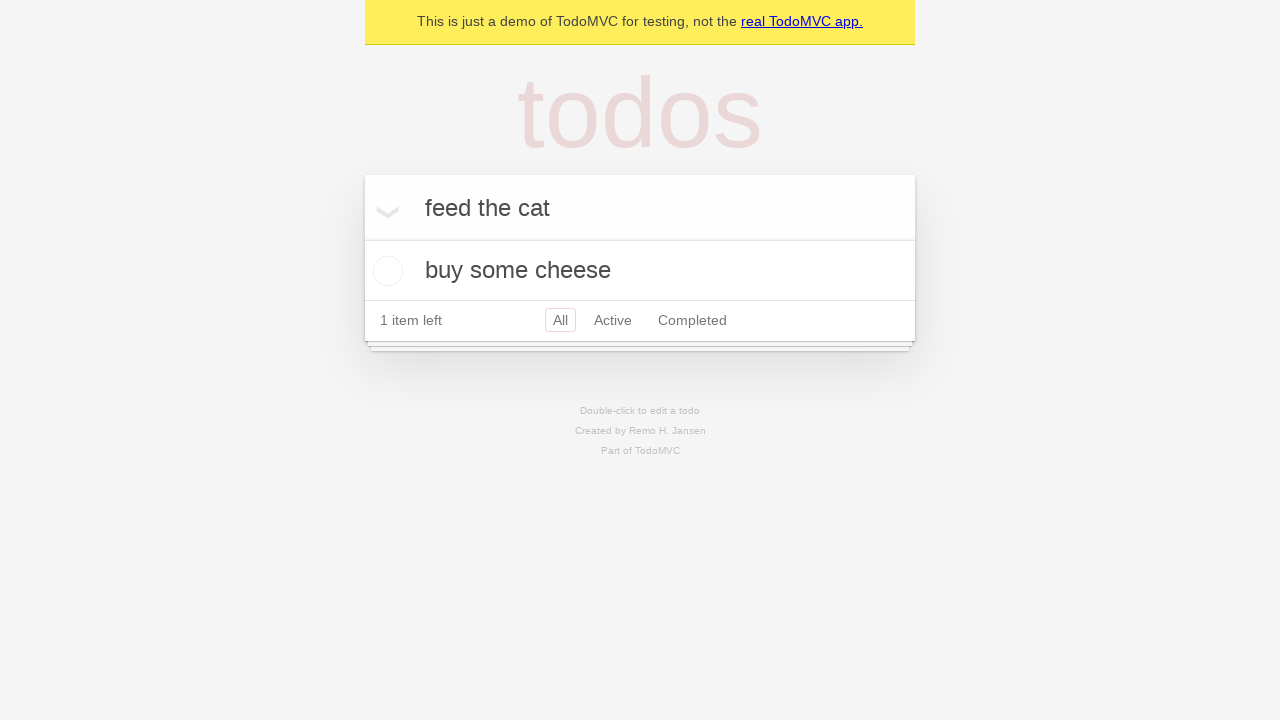

Pressed Enter to add second todo on internal:attr=[placeholder="What needs to be done?"i]
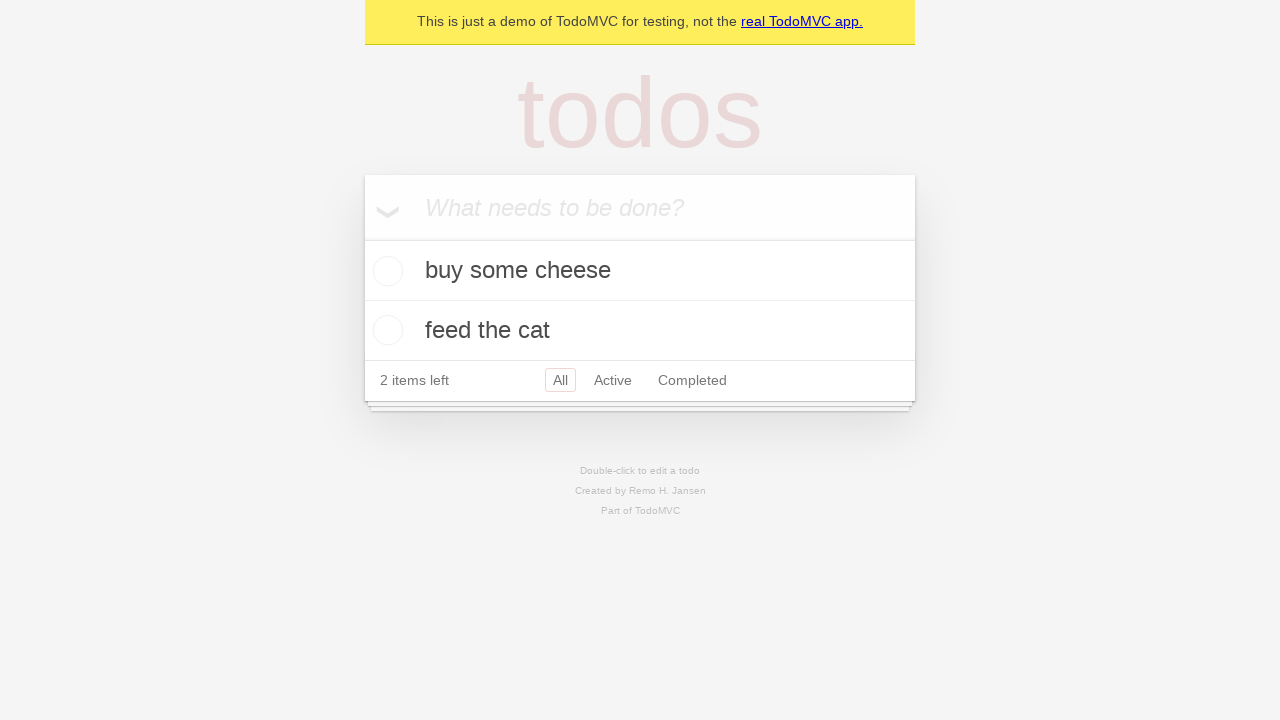

Filled input field with third todo 'book a doctors appointment' on internal:attr=[placeholder="What needs to be done?"i]
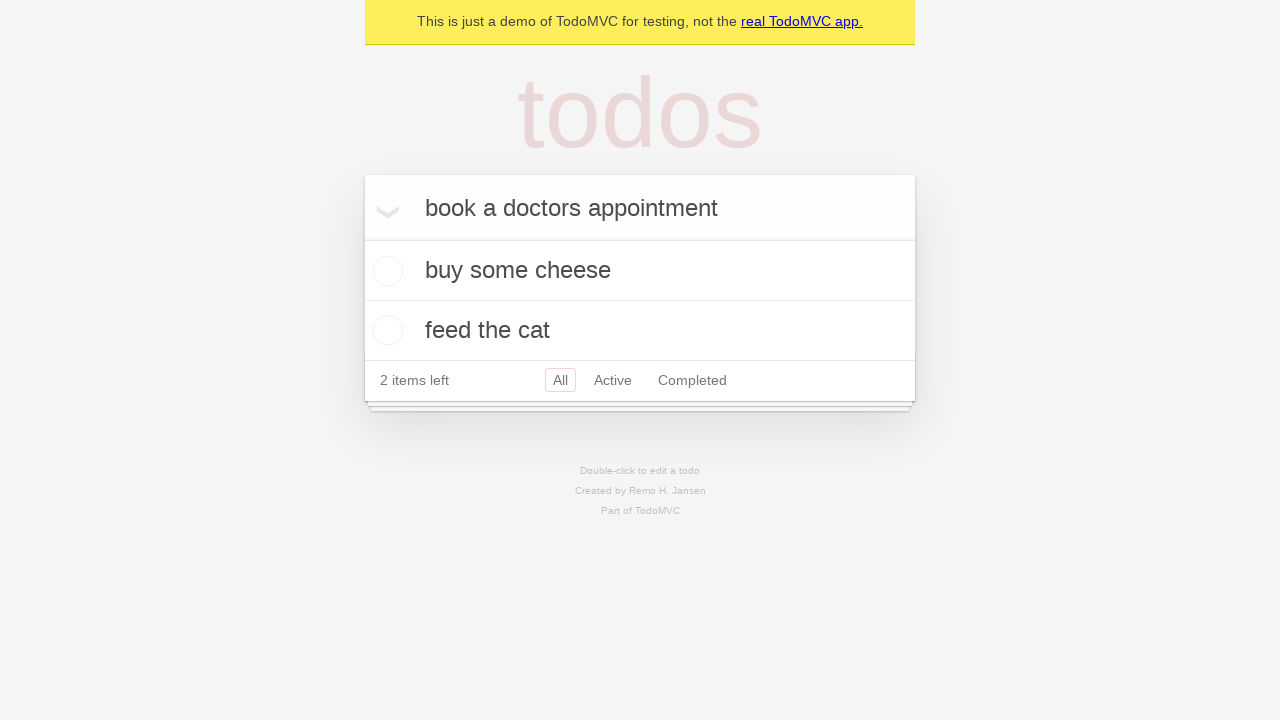

Pressed Enter to add third todo on internal:attr=[placeholder="What needs to be done?"i]
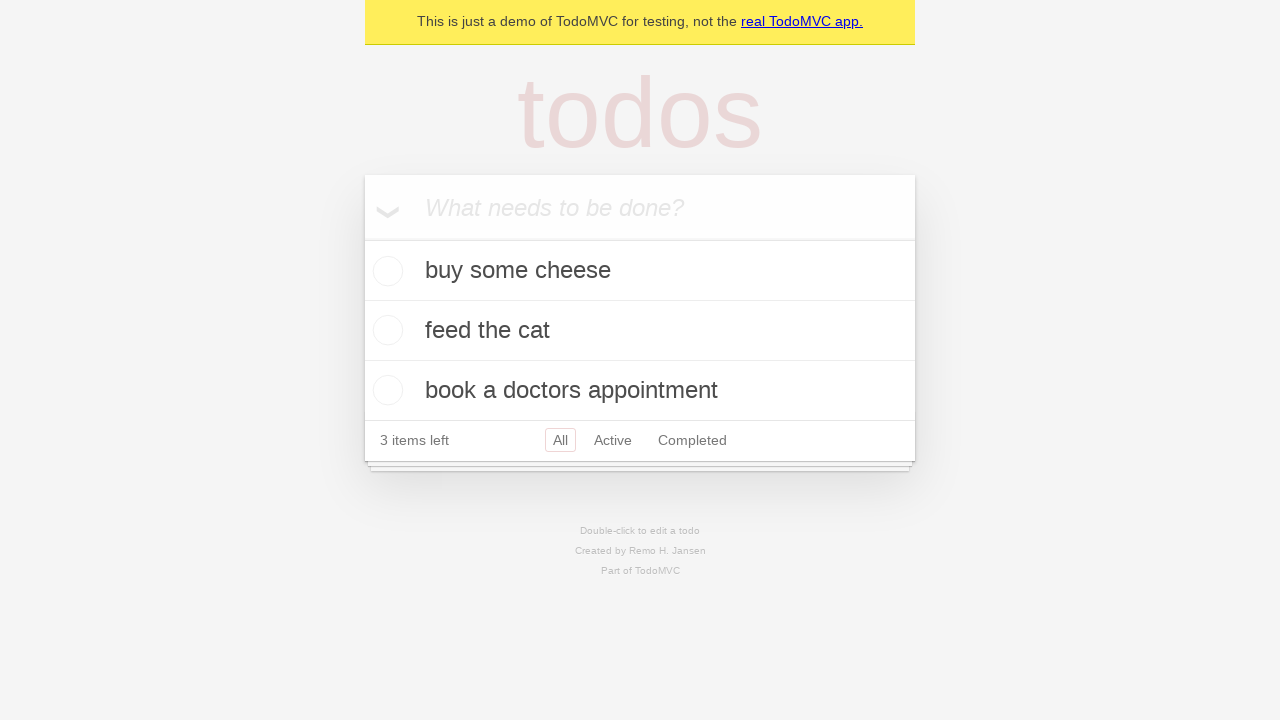

Double-clicked second todo item to enter edit mode at (640, 331) on internal:testid=[data-testid="todo-item"s] >> nth=1
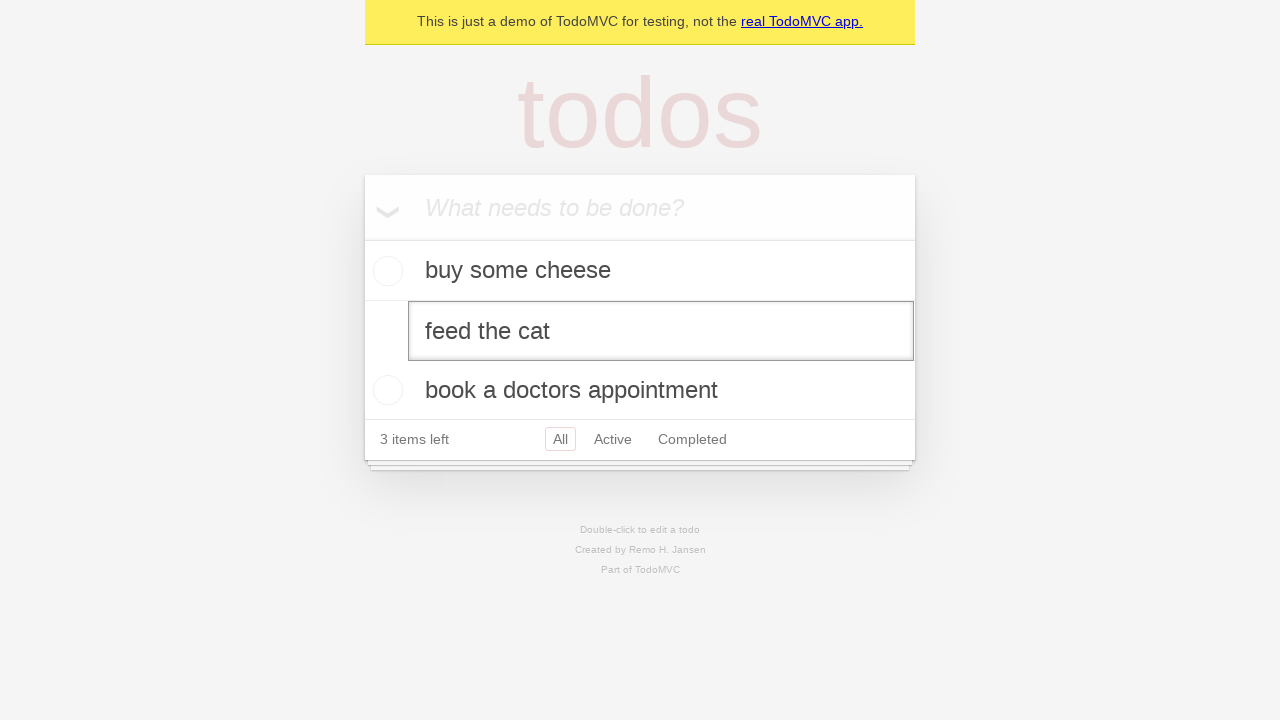

Filled edit textbox with new text 'buy some sausages' on internal:testid=[data-testid="todo-item"s] >> nth=1 >> internal:role=textbox[nam
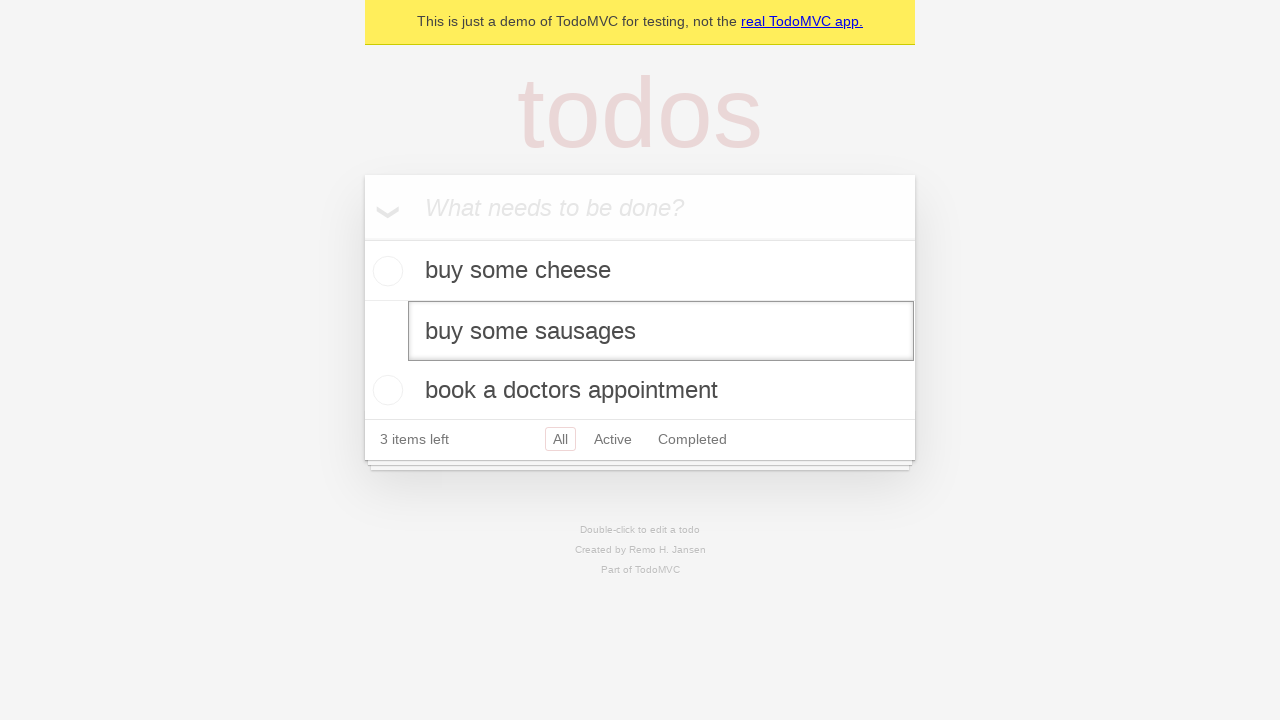

Pressed Escape key to cancel edit on internal:testid=[data-testid="todo-item"s] >> nth=1 >> internal:role=textbox[nam
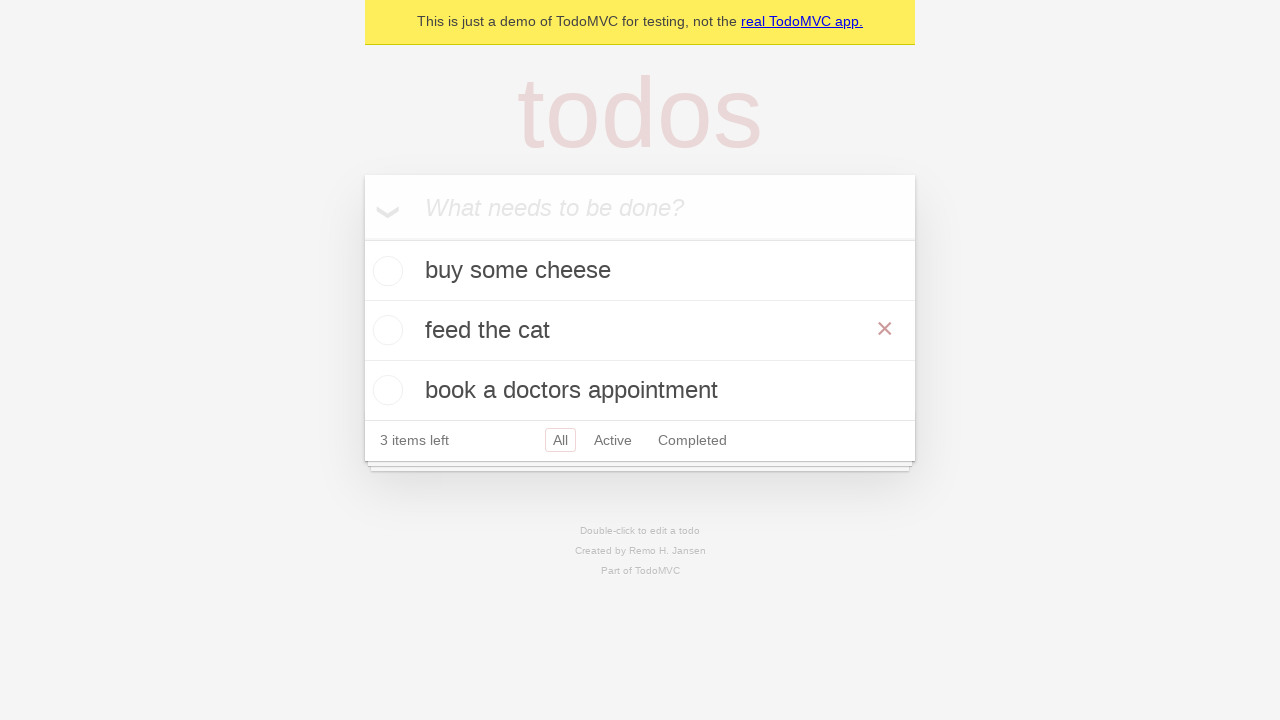

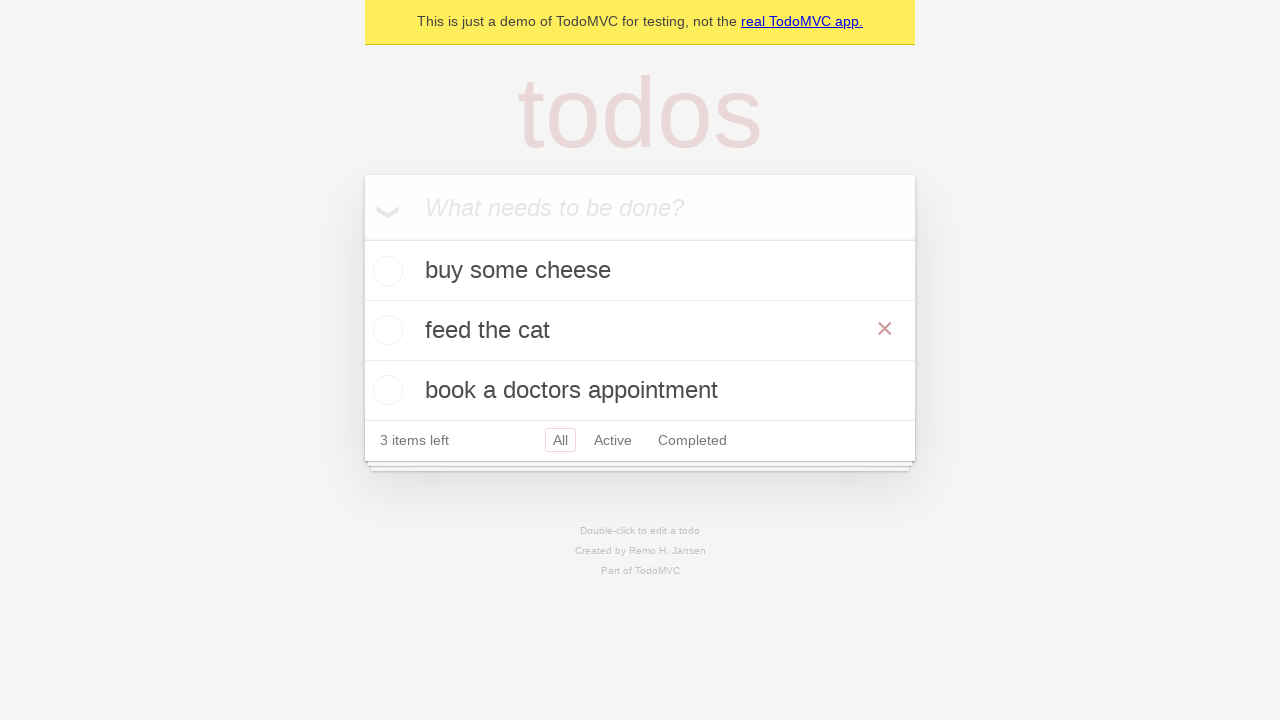